Tests alert prompt dialog functionality by clicking a button to trigger an alert, entering text into the prompt, accepting it, and verifying the result

Starting URL: https://www.leafground.com/alert.xhtml

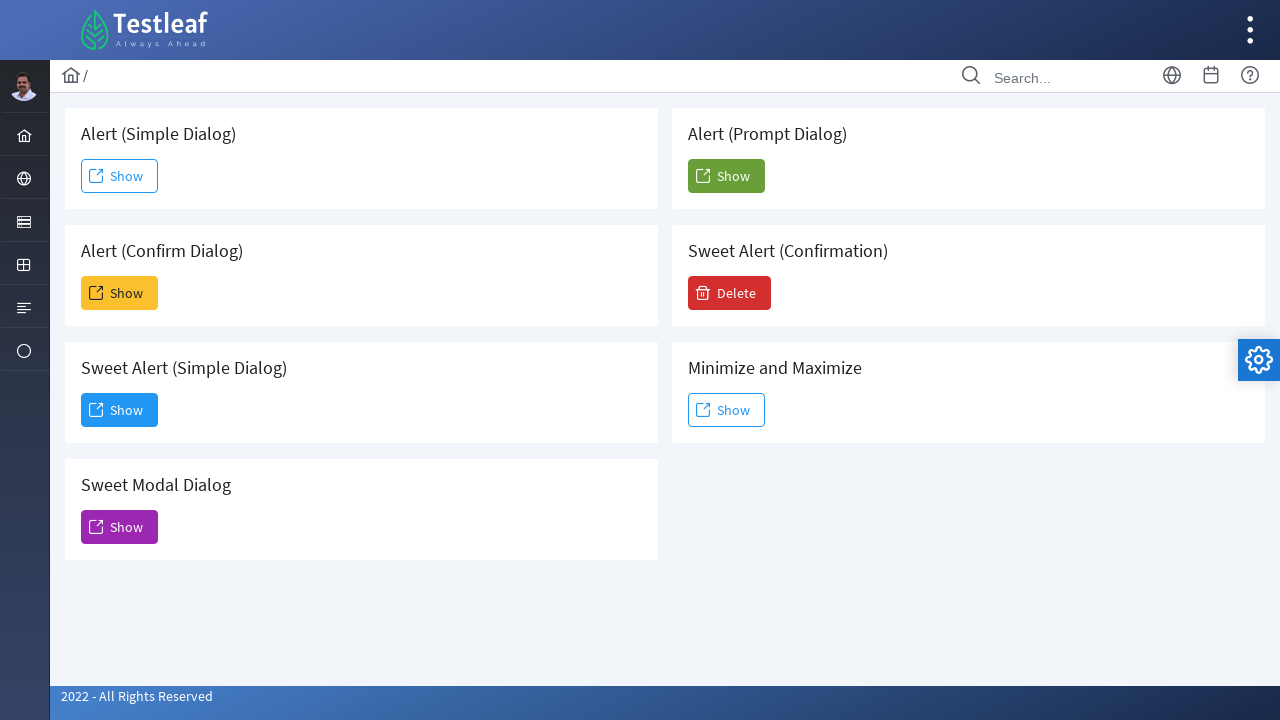

Clicked button to trigger alert prompt dialog at (726, 176) on xpath=//h5[contains(text(),'Alert (Prompt Dialog)')]/following::button
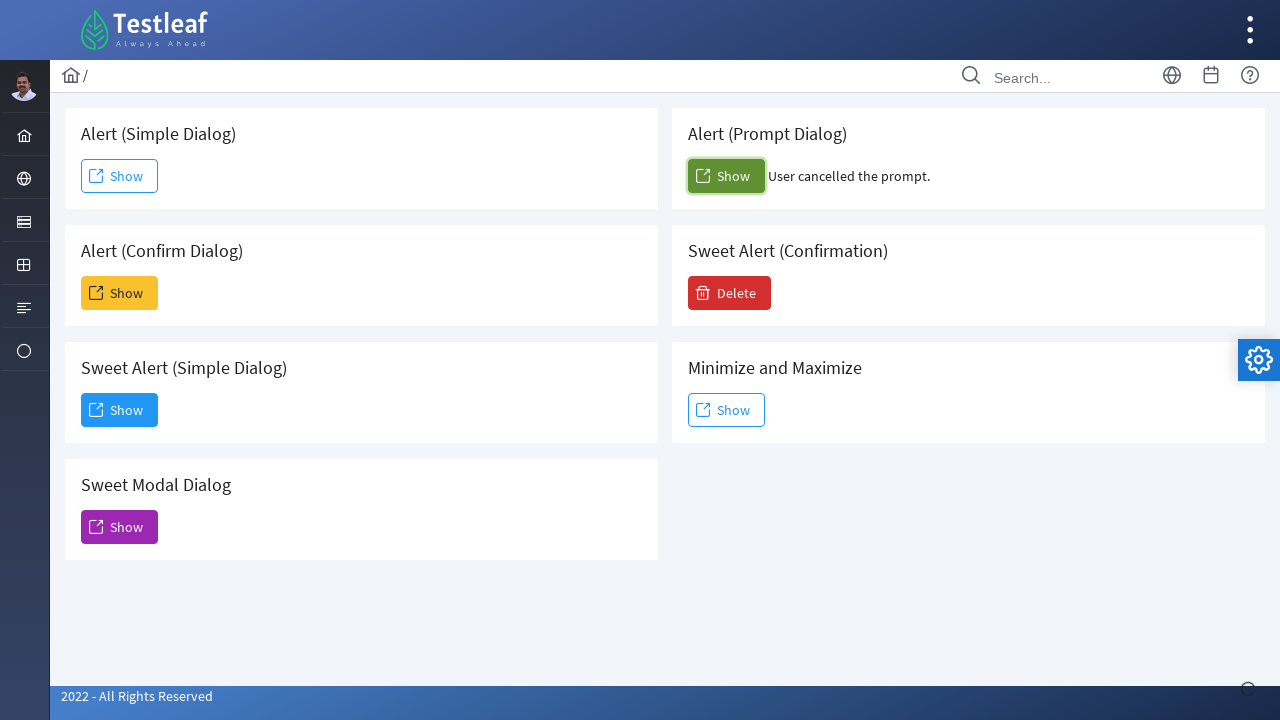

Set up dialog handler to accept prompt with text 'This is a test'
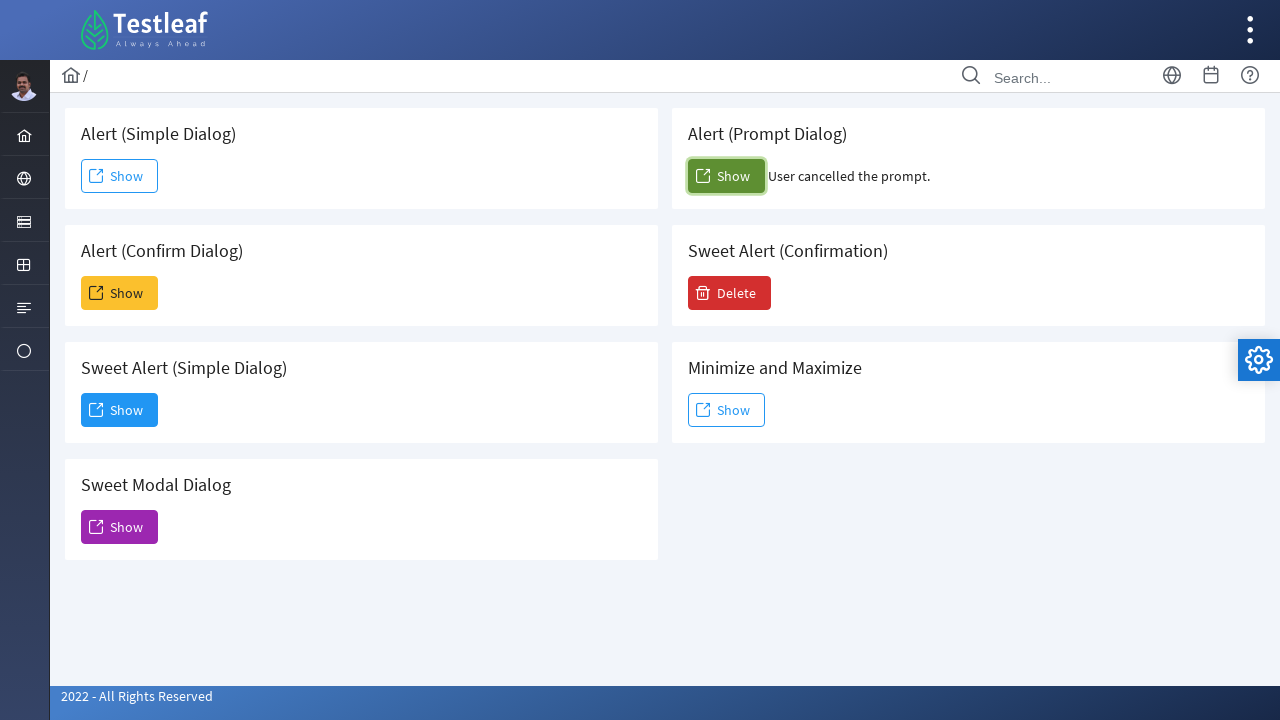

Waited for result text element to appear
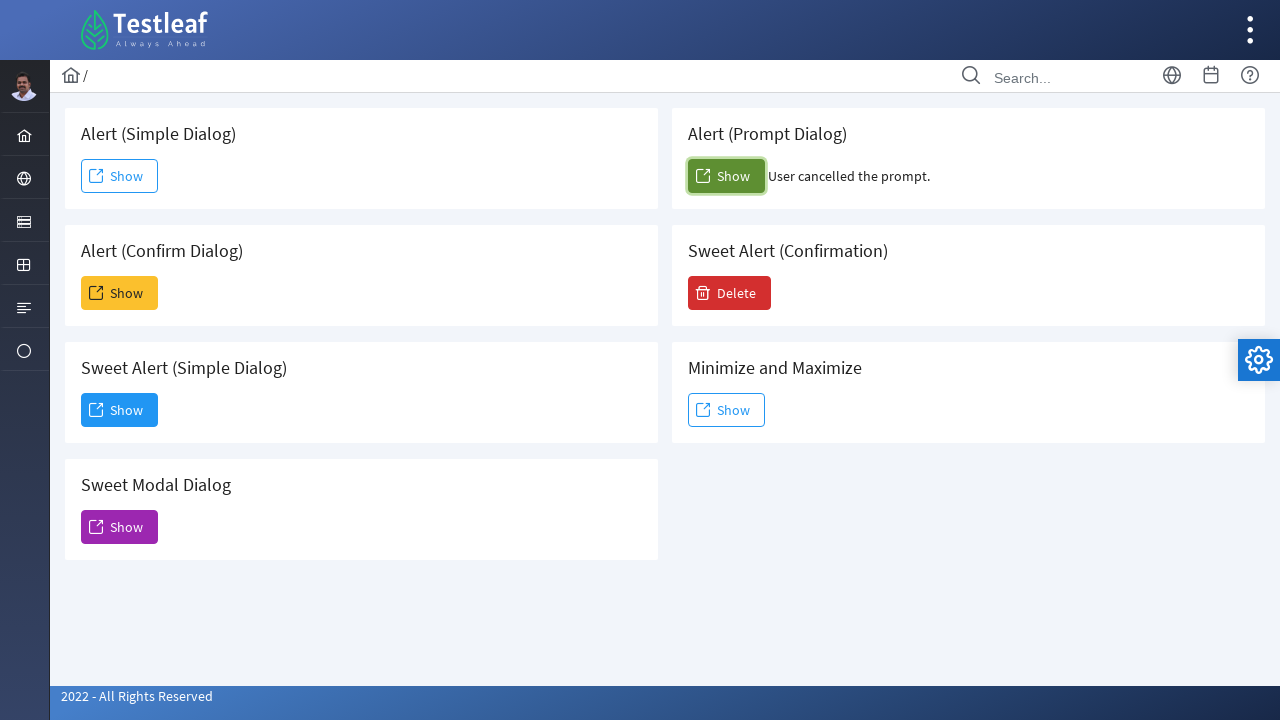

Retrieved result text from prompt dialog
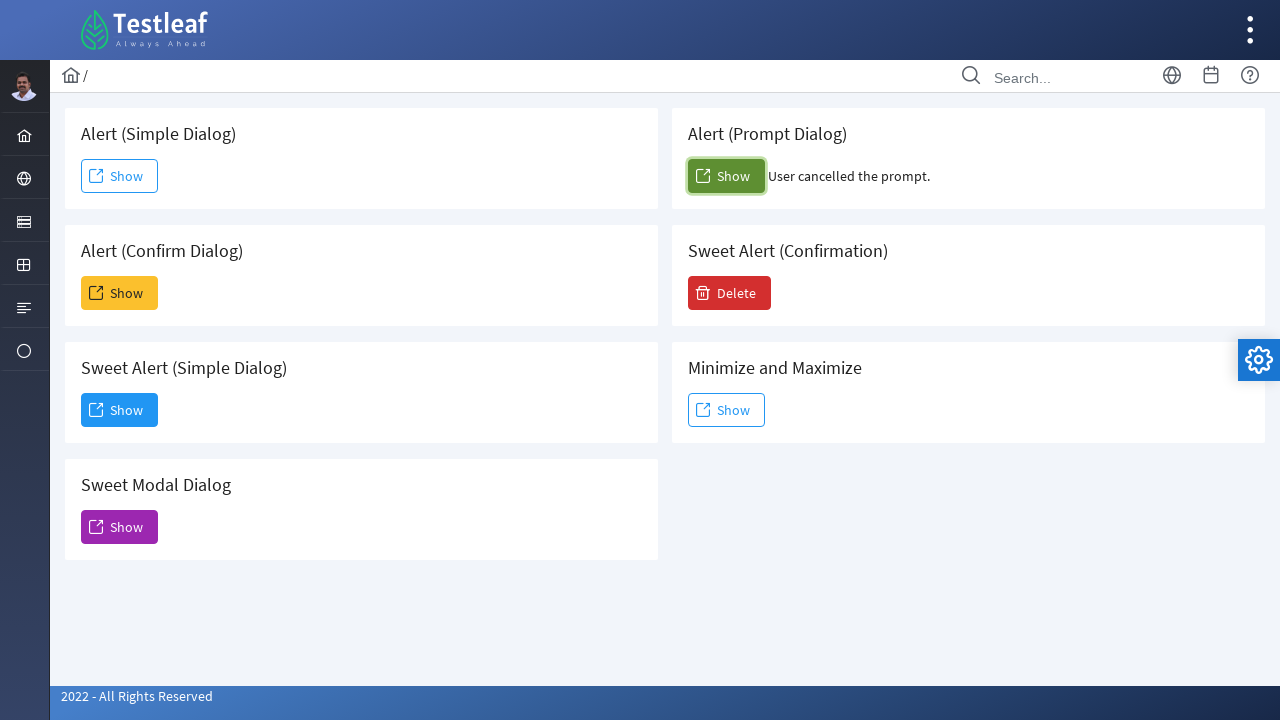

Printed result text: User cancelled the prompt.
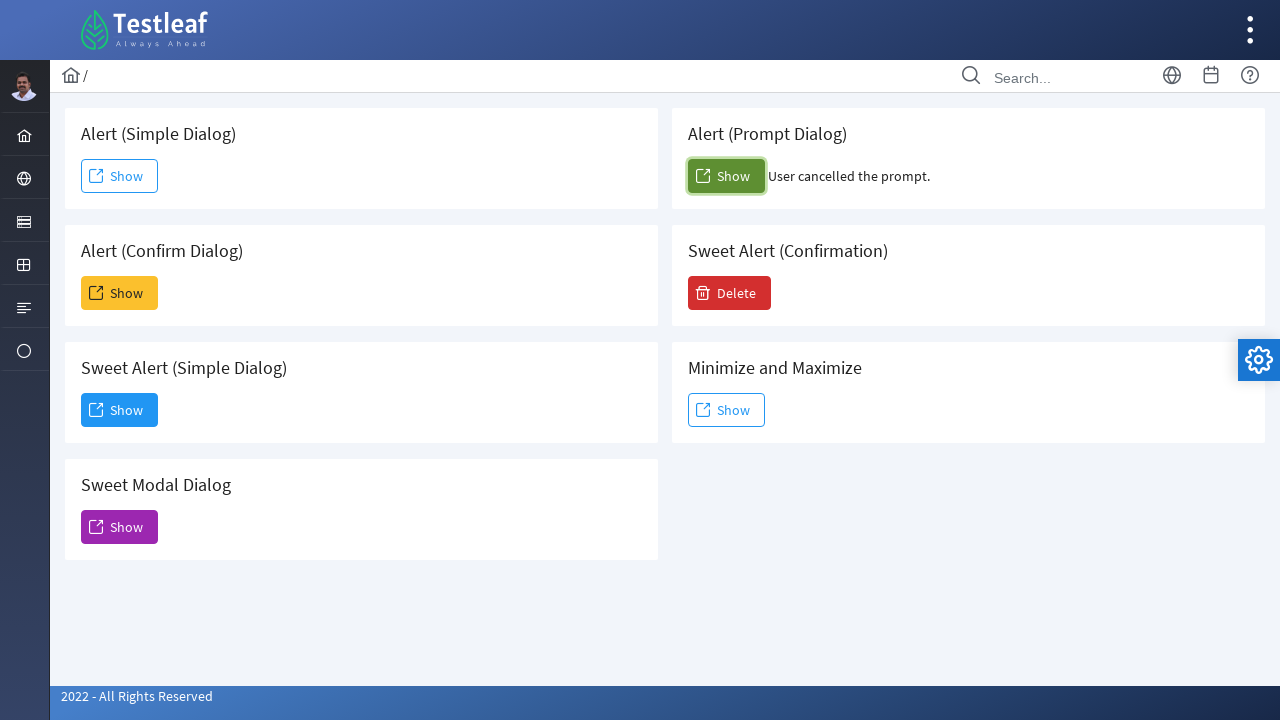

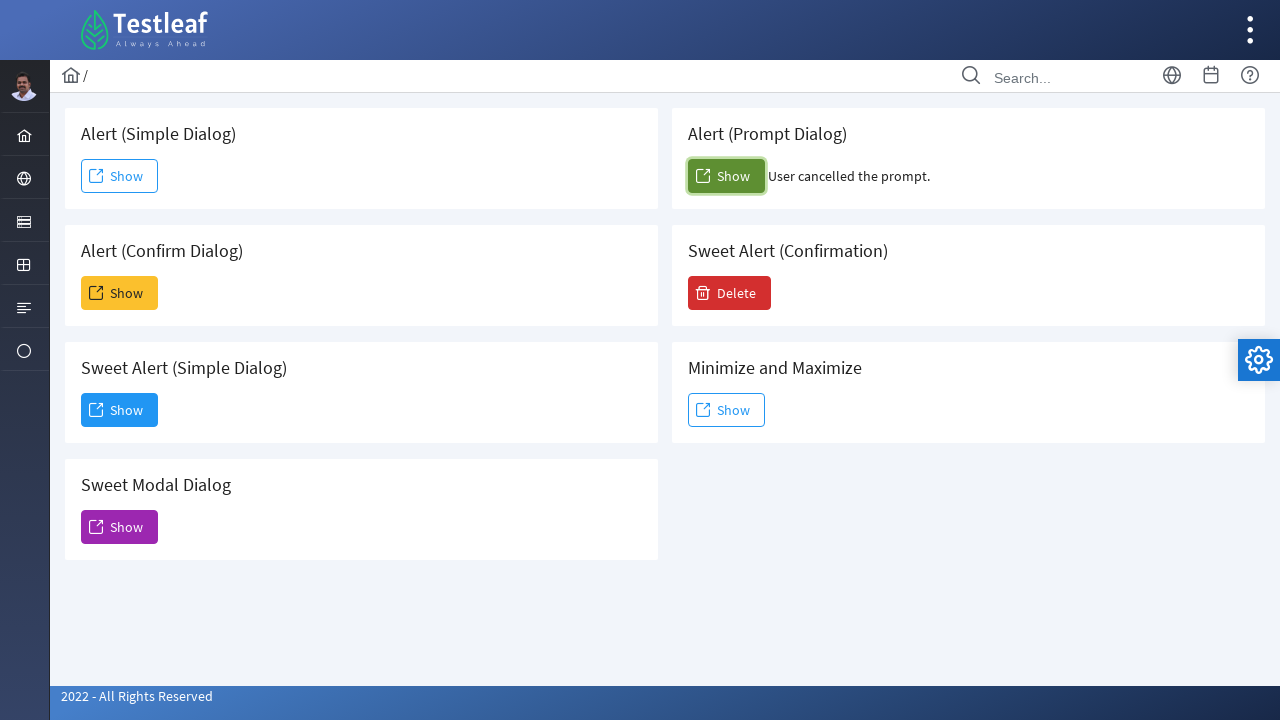